Tests that the todo counter displays the correct number of items

Starting URL: https://demo.playwright.dev/todomvc

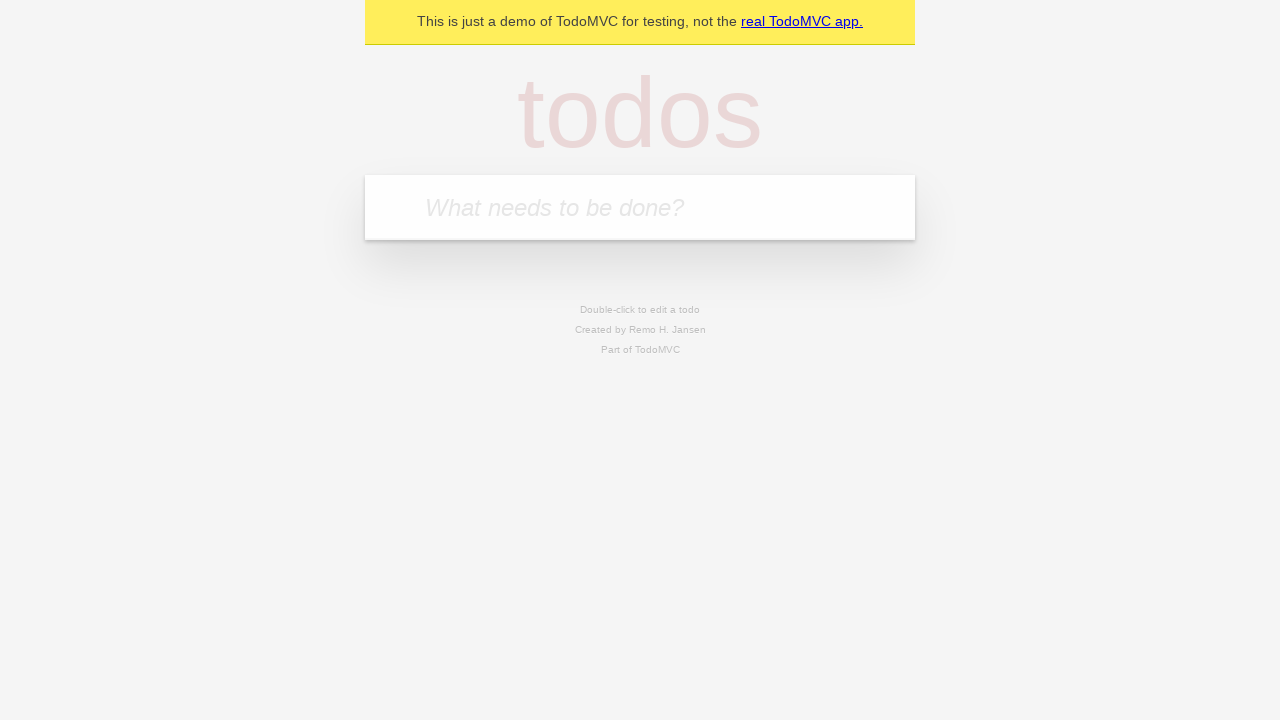

Located the todo input field
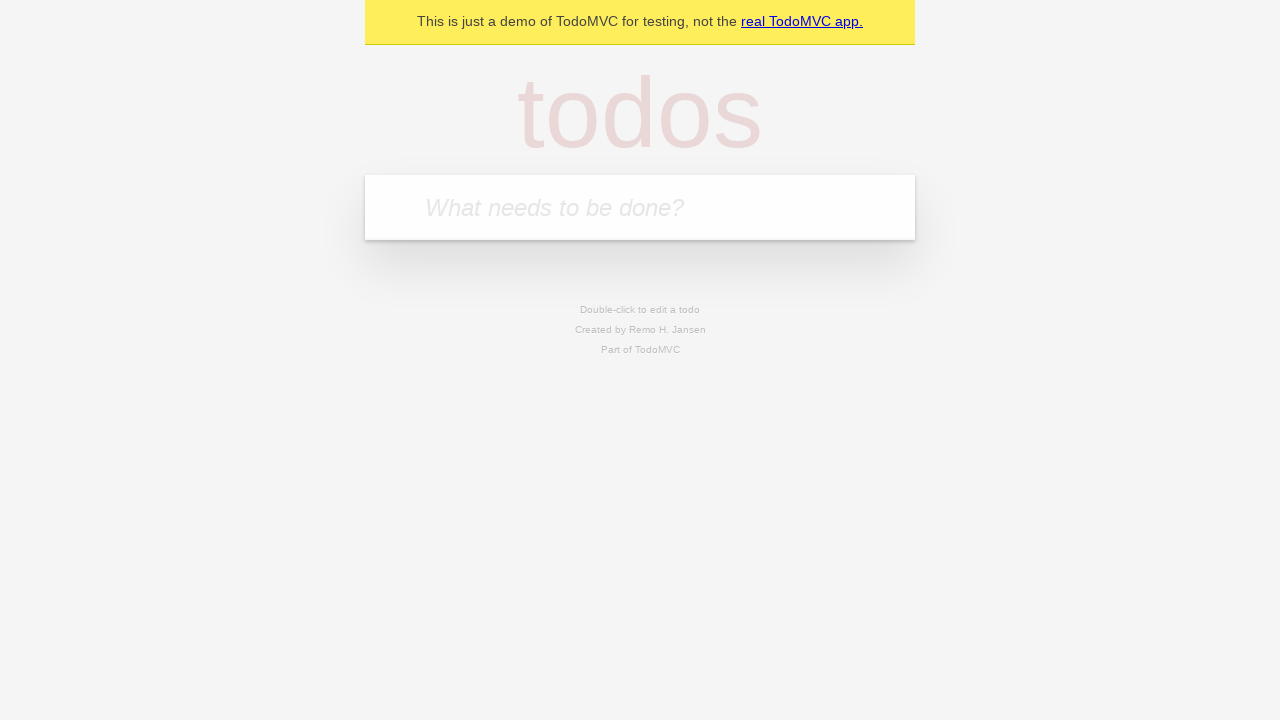

Filled todo input with 'buy some cheese' on internal:attr=[placeholder="What needs to be done?"i]
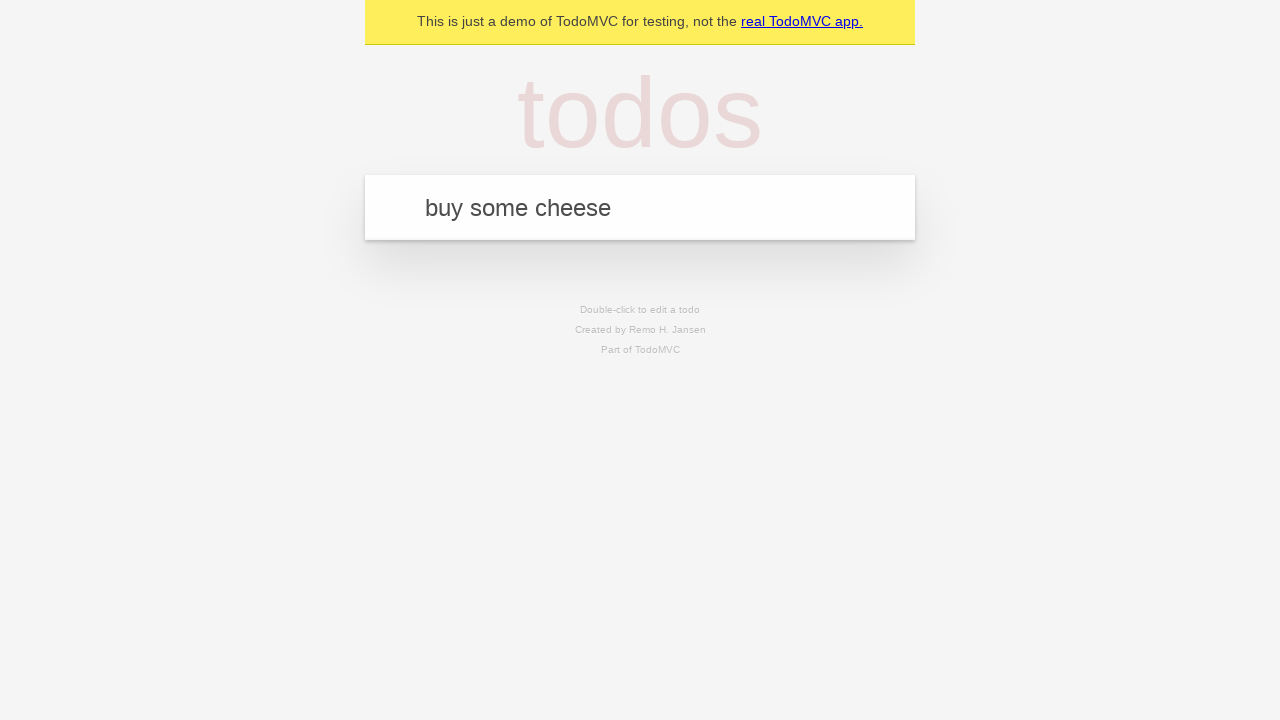

Pressed Enter to add first todo item on internal:attr=[placeholder="What needs to be done?"i]
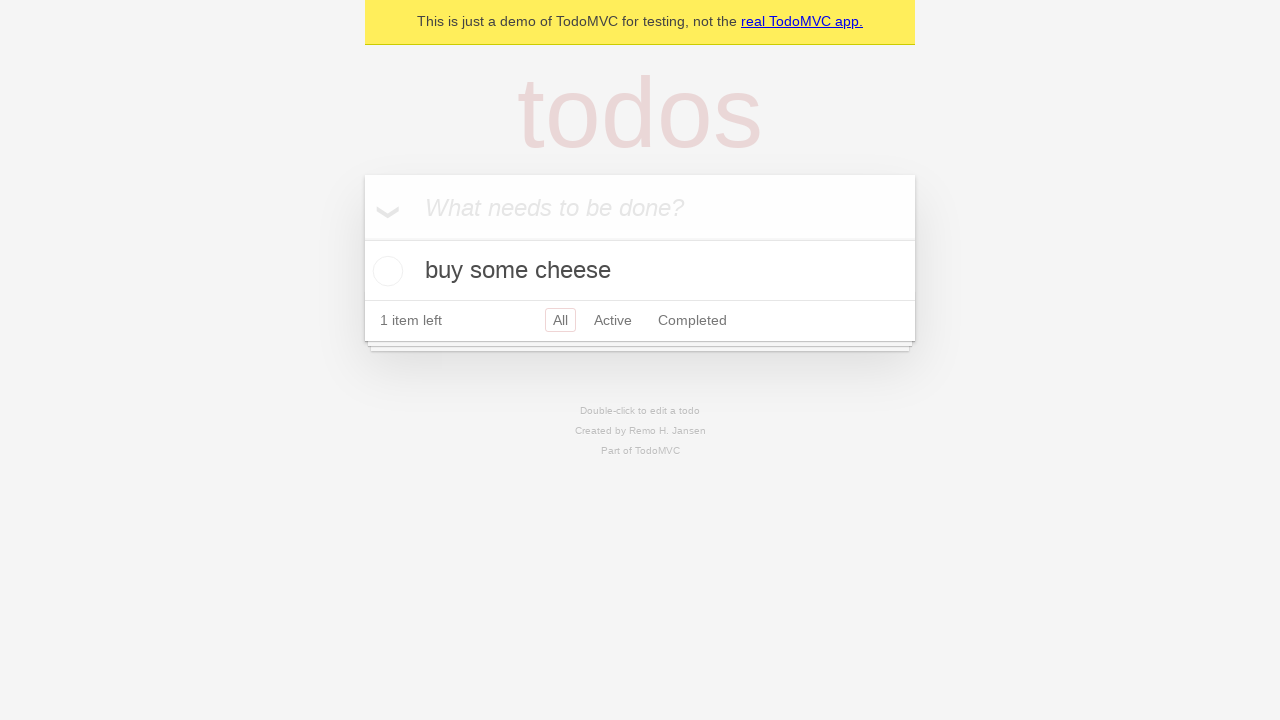

Todo counter element is visible
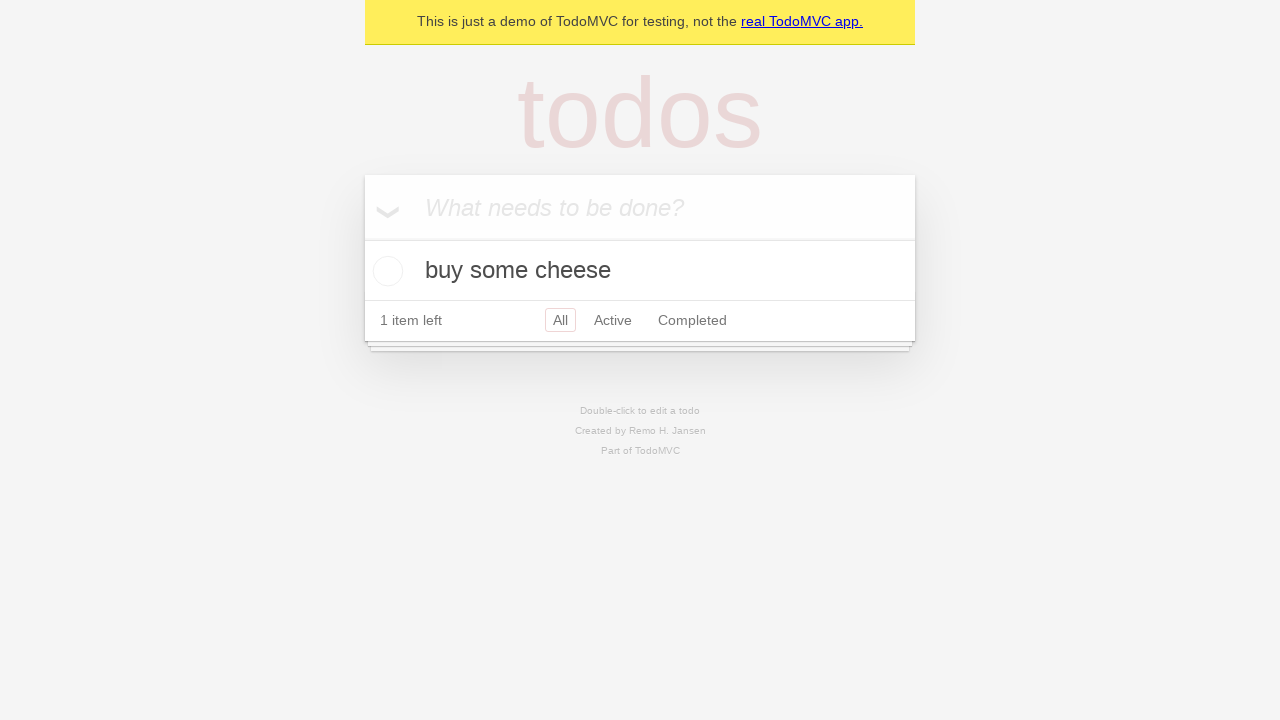

Filled todo input with 'feed the cat' on internal:attr=[placeholder="What needs to be done?"i]
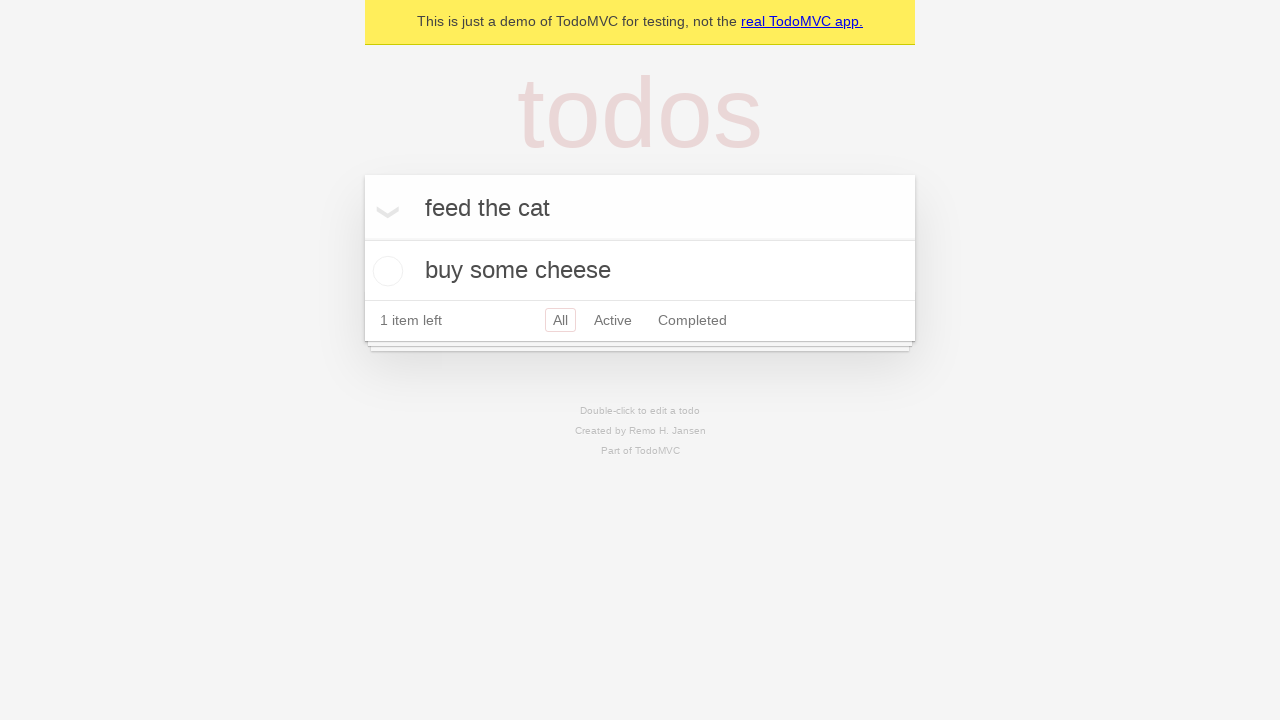

Pressed Enter to add second todo item on internal:attr=[placeholder="What needs to be done?"i]
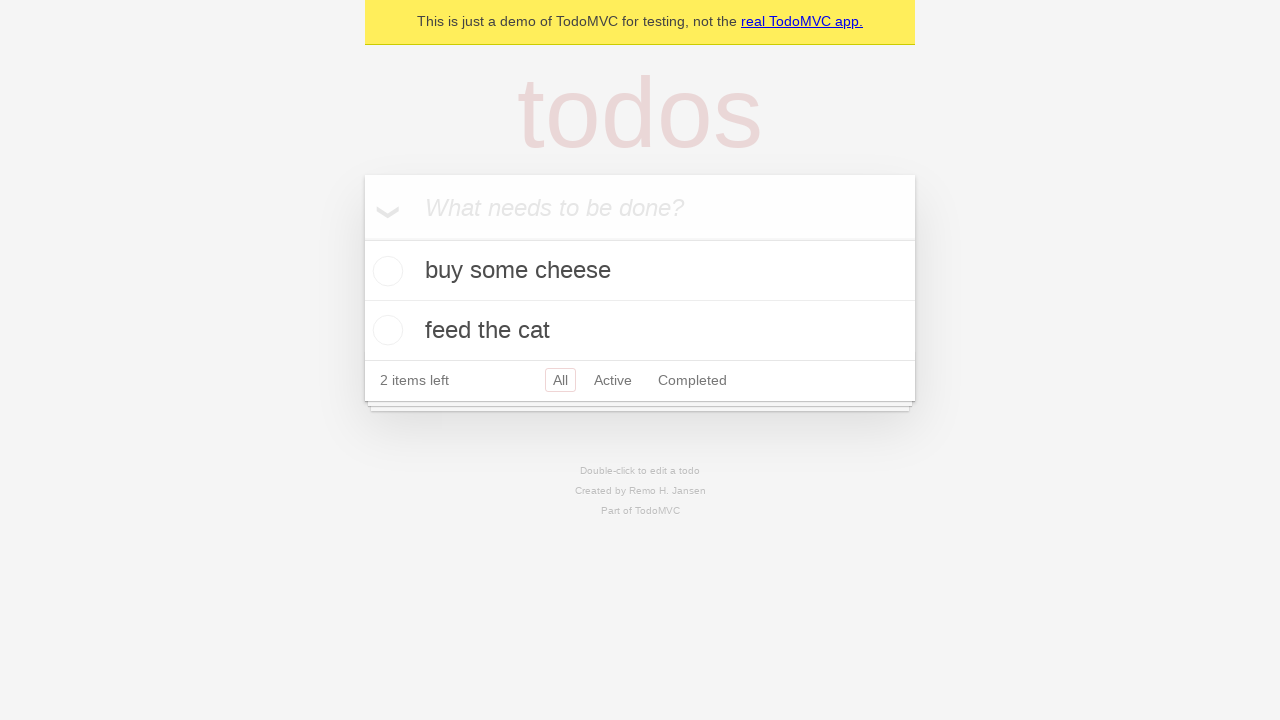

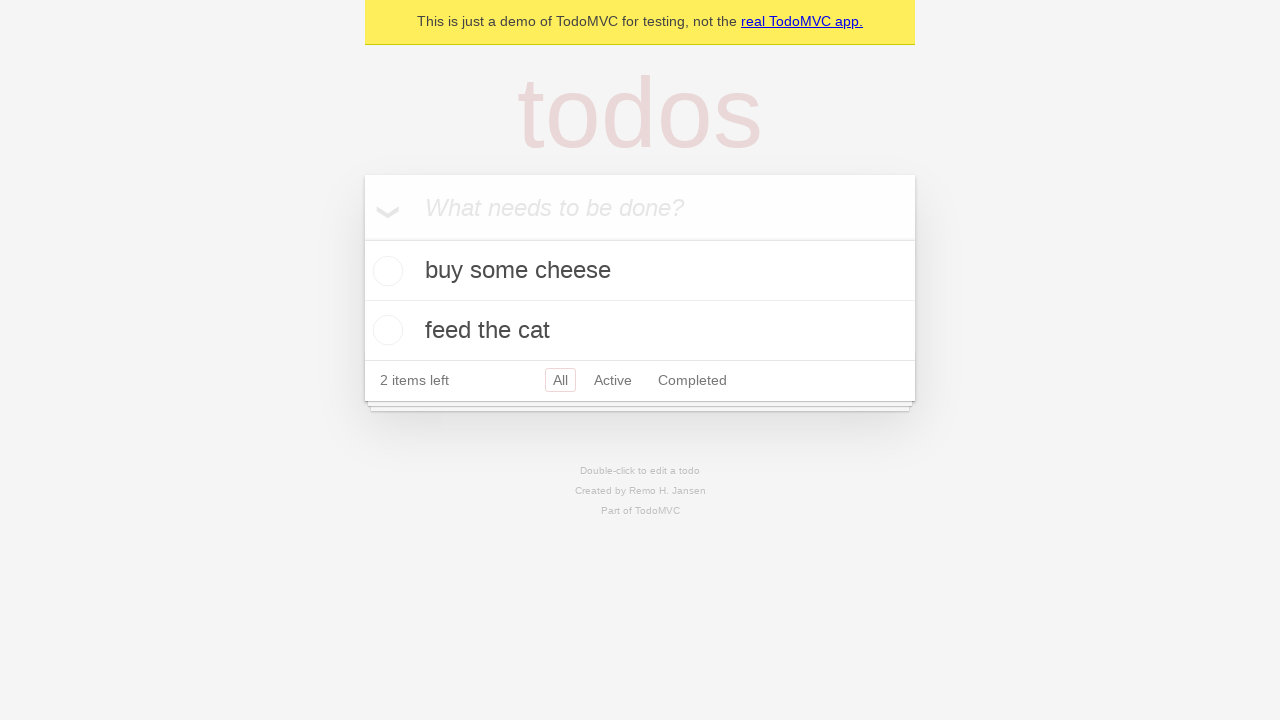